Tests file download functionality by navigating to a download page and clicking the first download link to verify the download process works.

Starting URL: http://the-internet.herokuapp.com/download

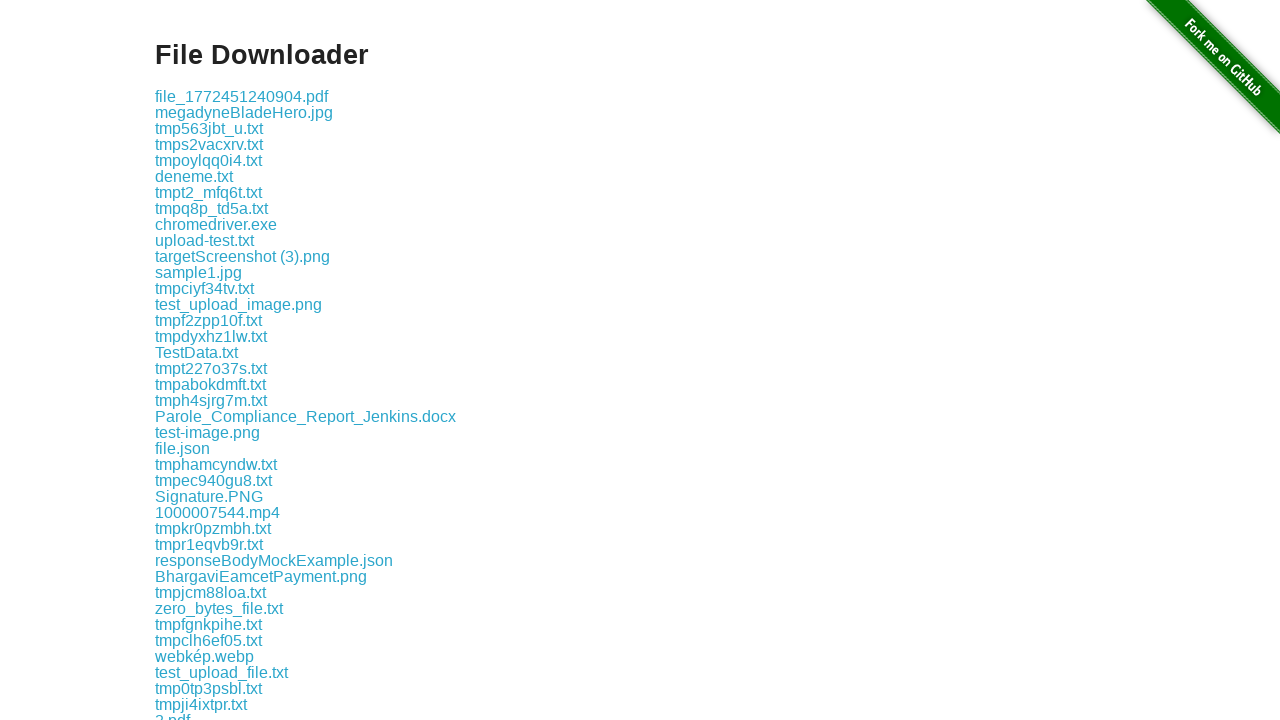

Clicked the first download link on the page at (242, 96) on .example a
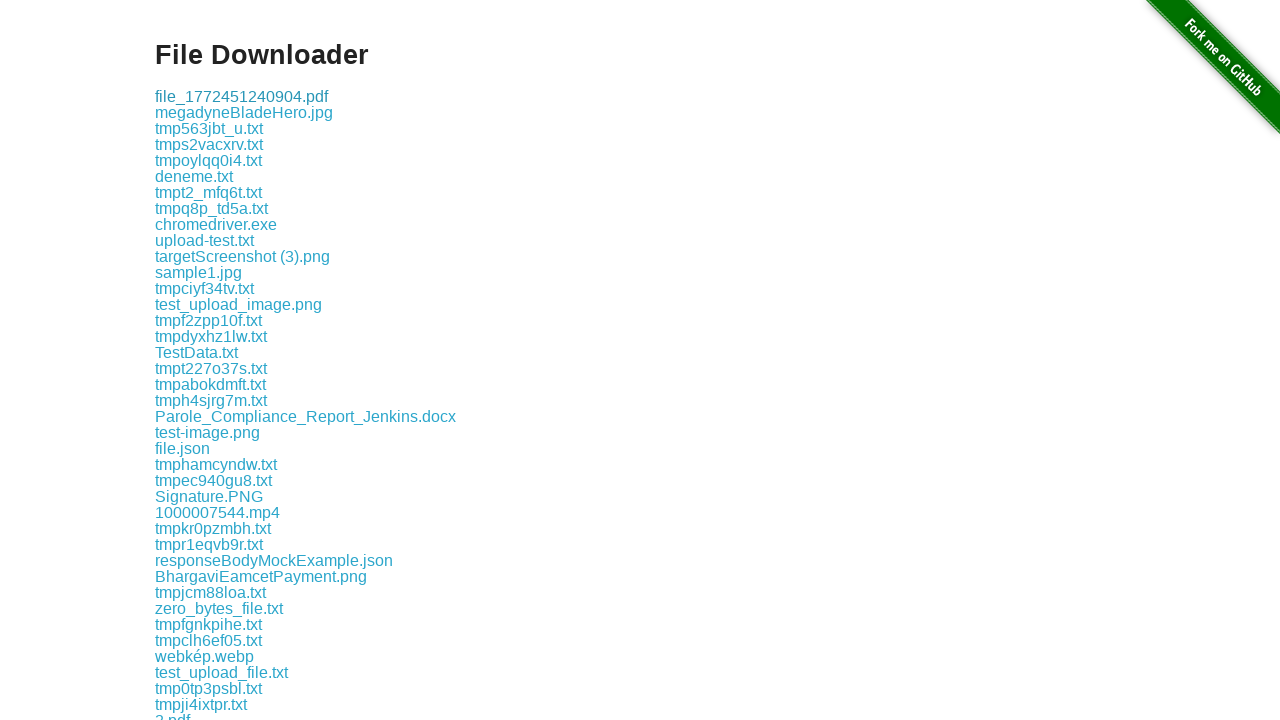

Waited 3 seconds for download to complete
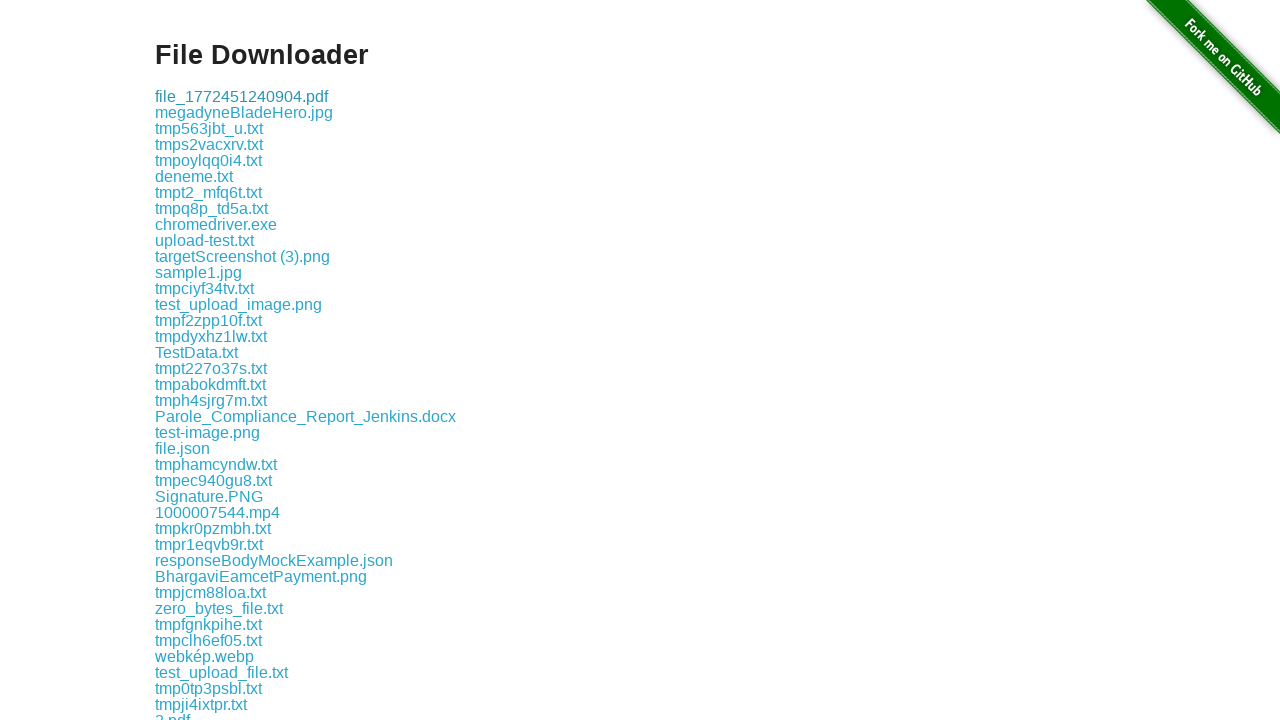

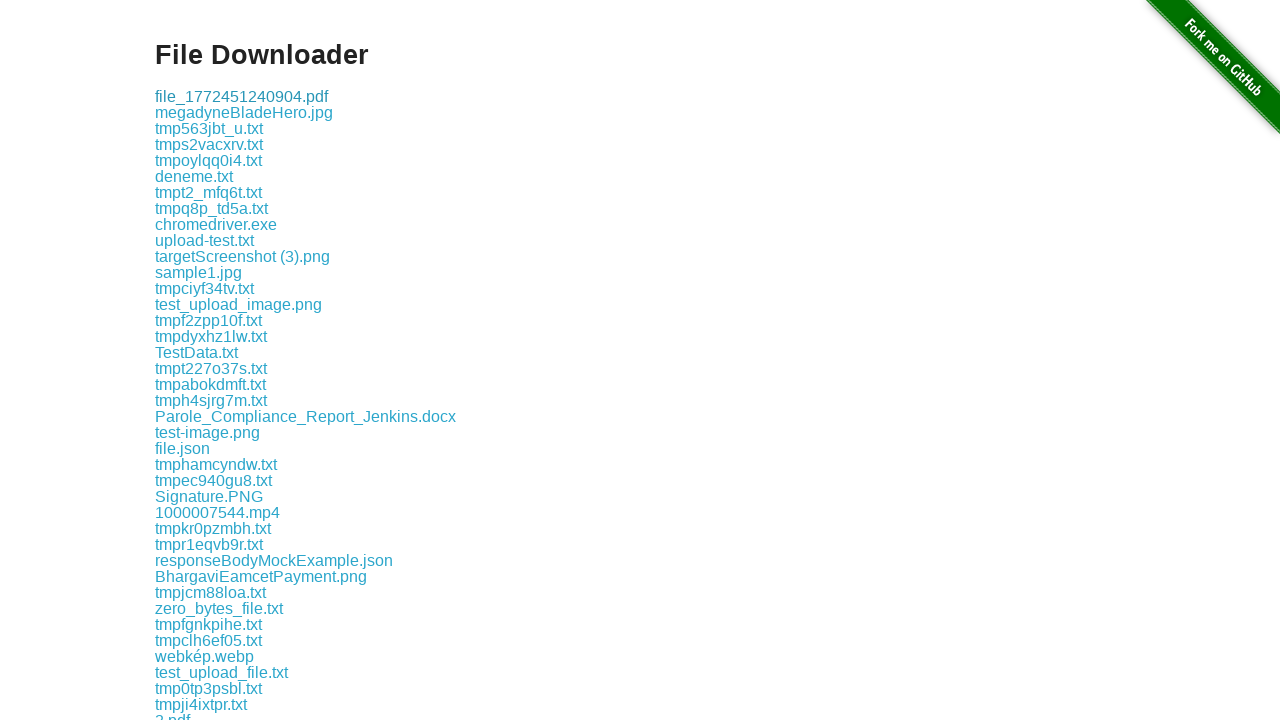